Tests checkbox functionality by clicking it twice to toggle its state and verifying selection status

Starting URL: https://training-support.net/webelements/dynamic-controls

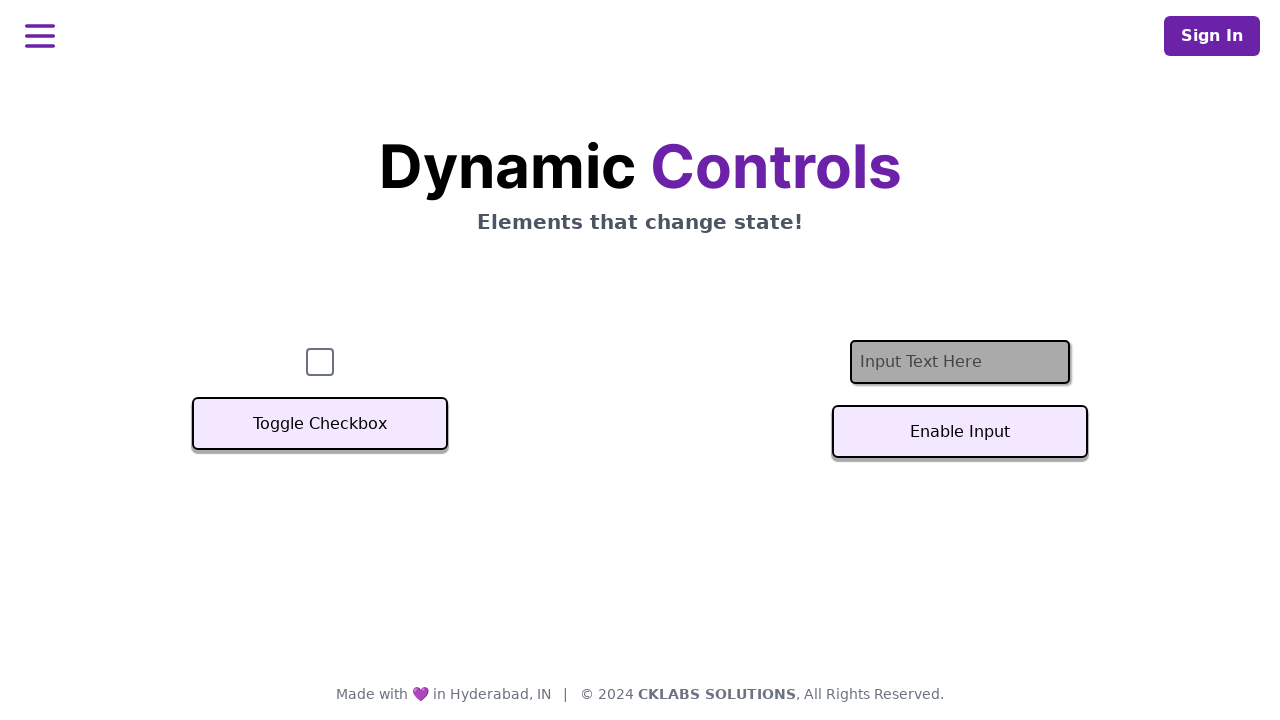

Navigated to dynamic controls page
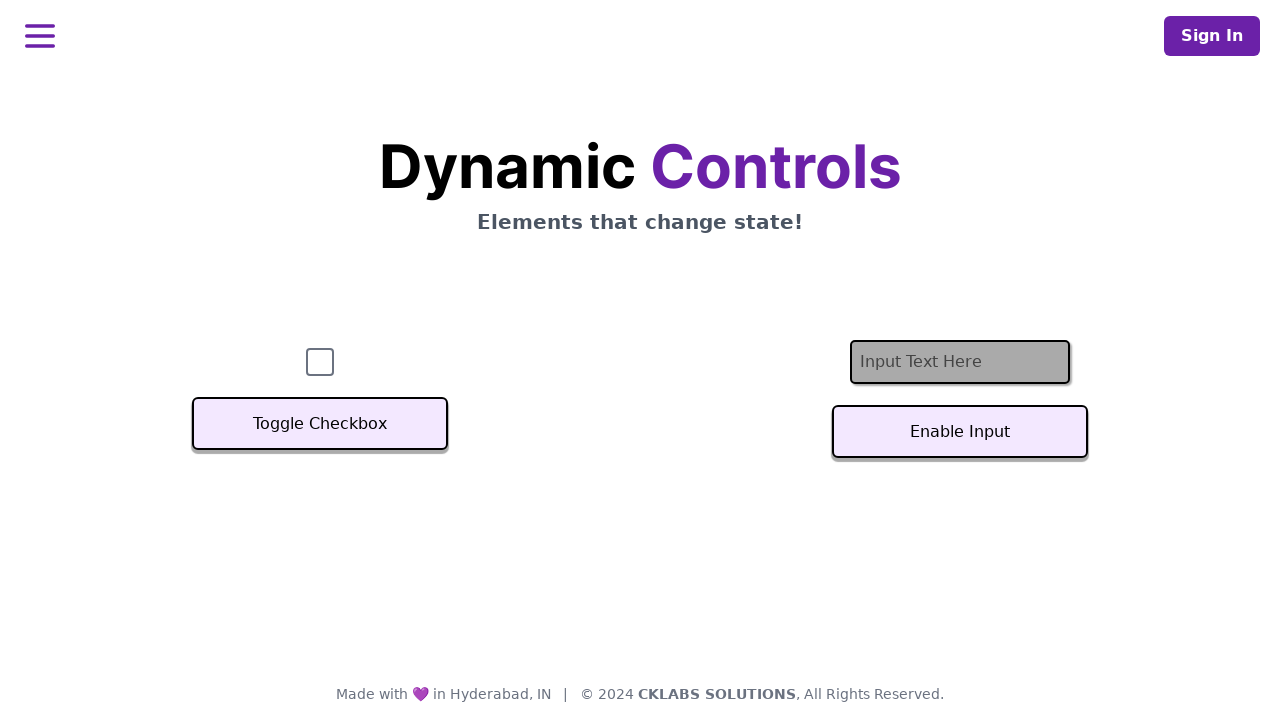

Clicked checkbox to select it at (320, 362) on #checkbox
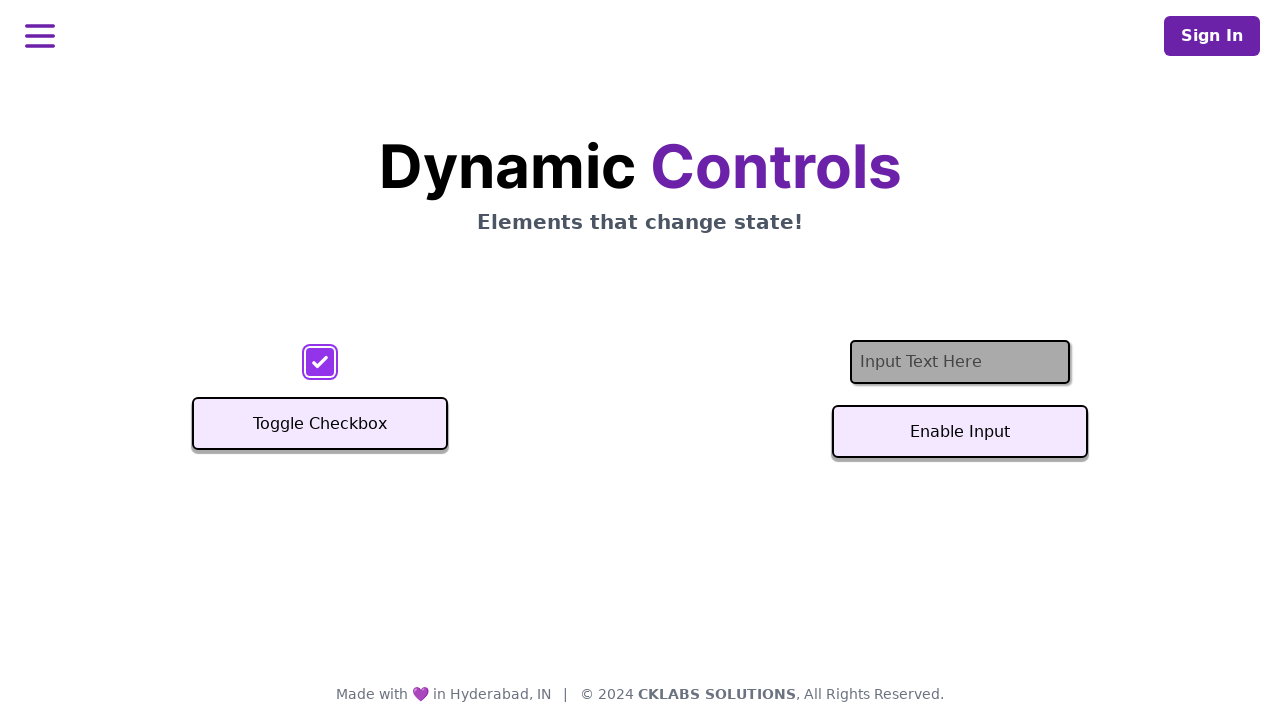

Clicked checkbox again to deselect it at (320, 362) on #checkbox
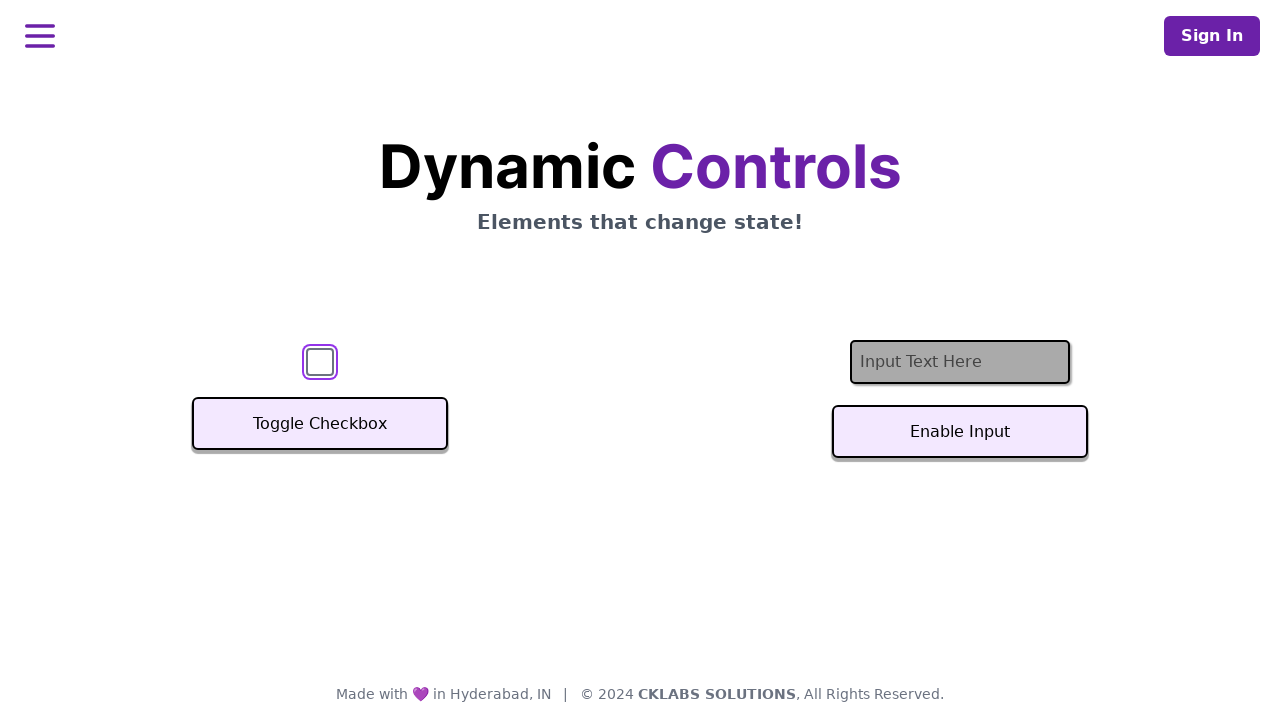

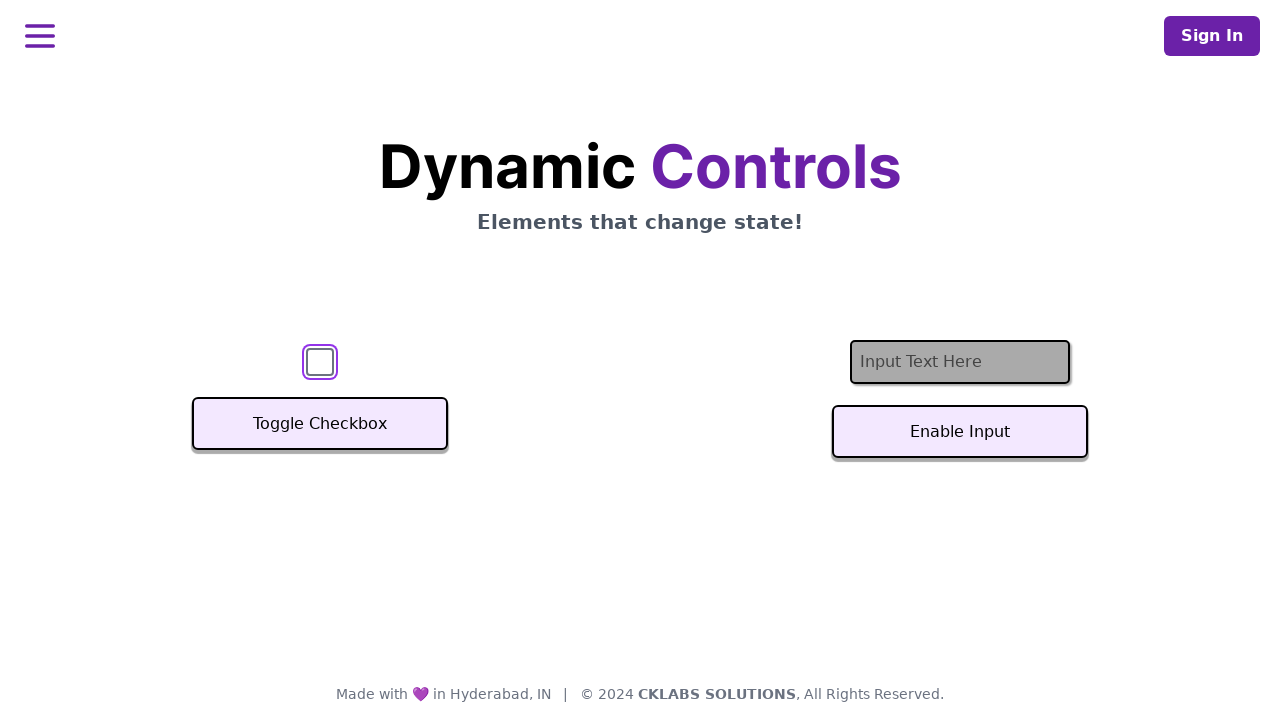